Tests the About Project page by navigating through the menu and verifying the main title heading

Starting URL: https://topnews.ru

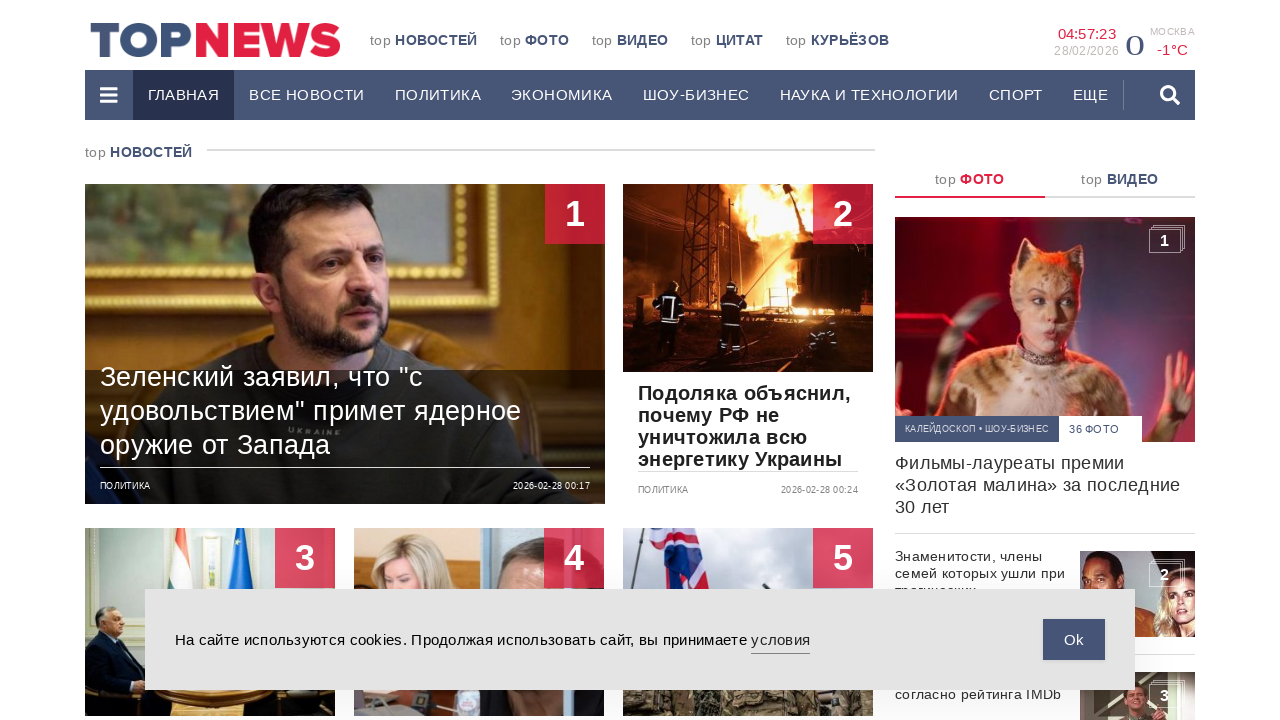

Clicked the first menu item at (109, 95) on #menu-item-73200
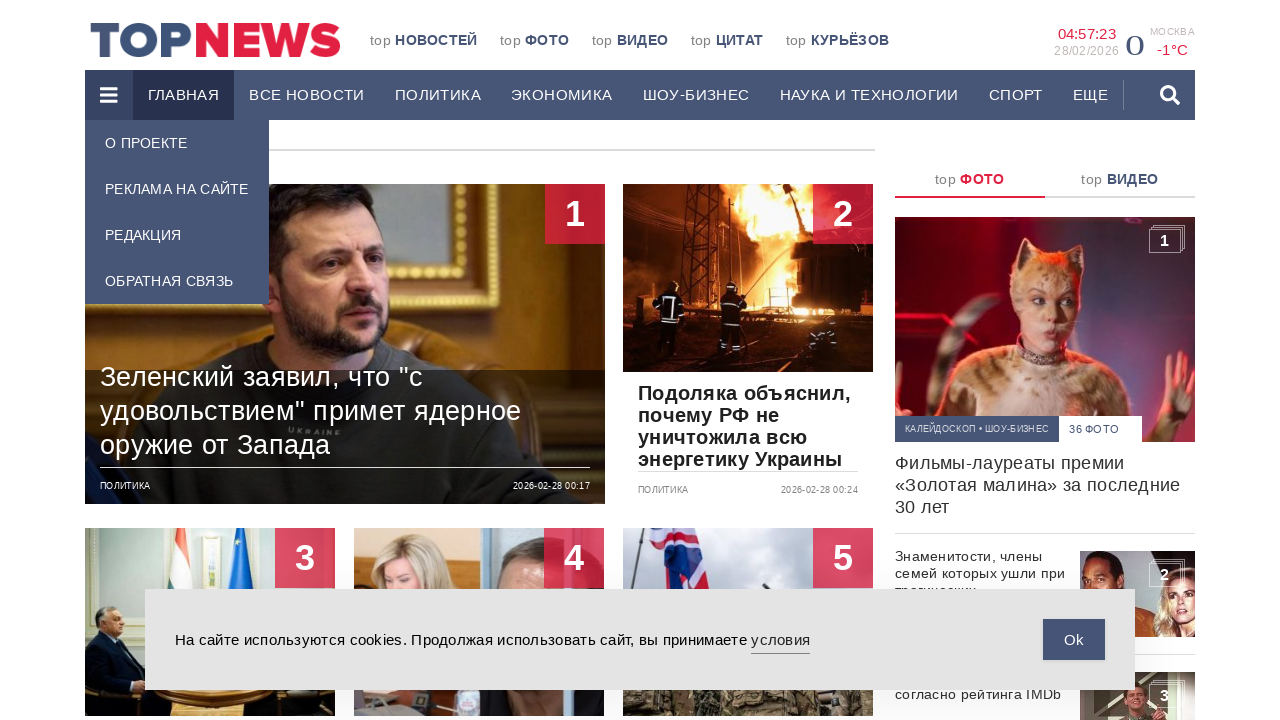

Clicked the second menu item (About Project) at (177, 143) on #menu-item-73201
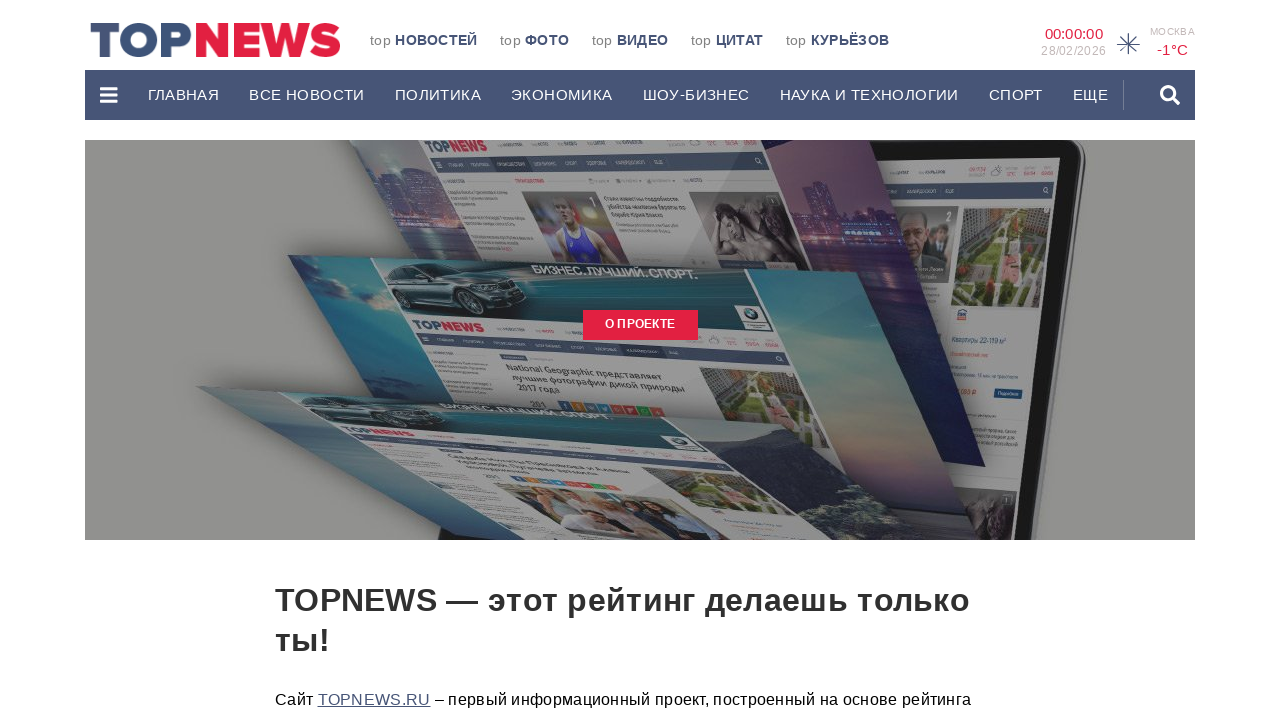

About Project page title loaded and verified
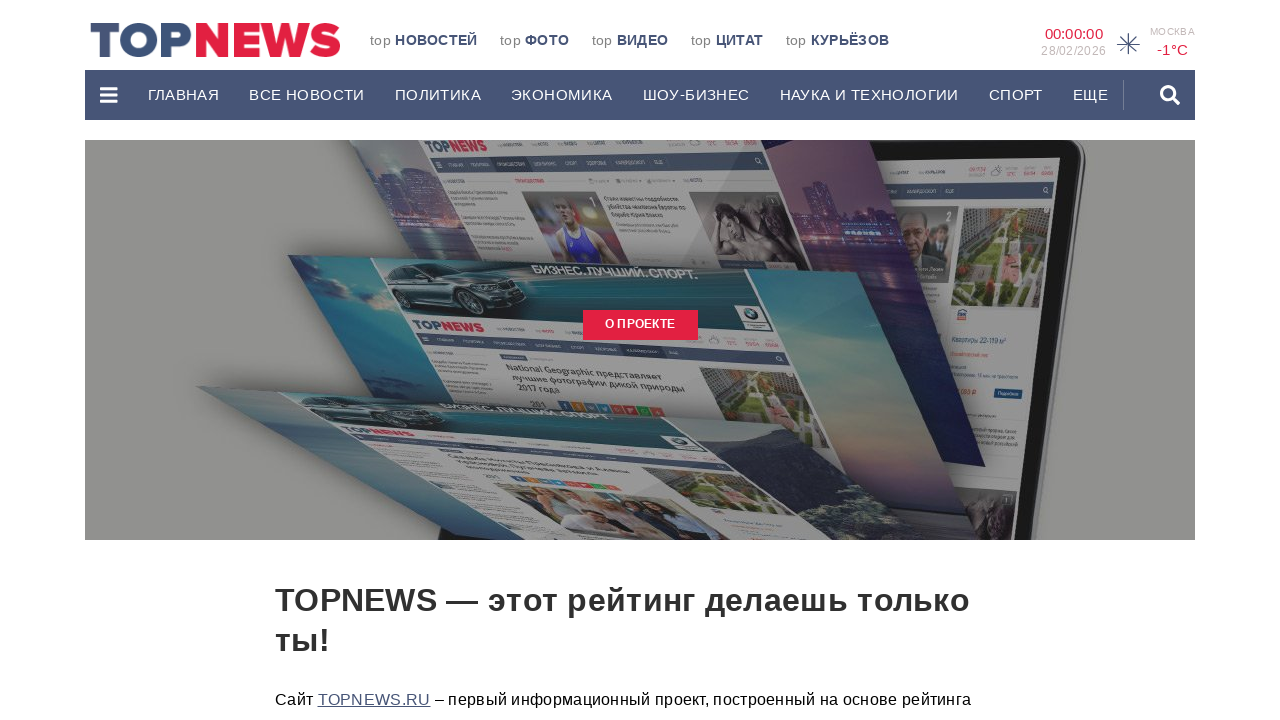

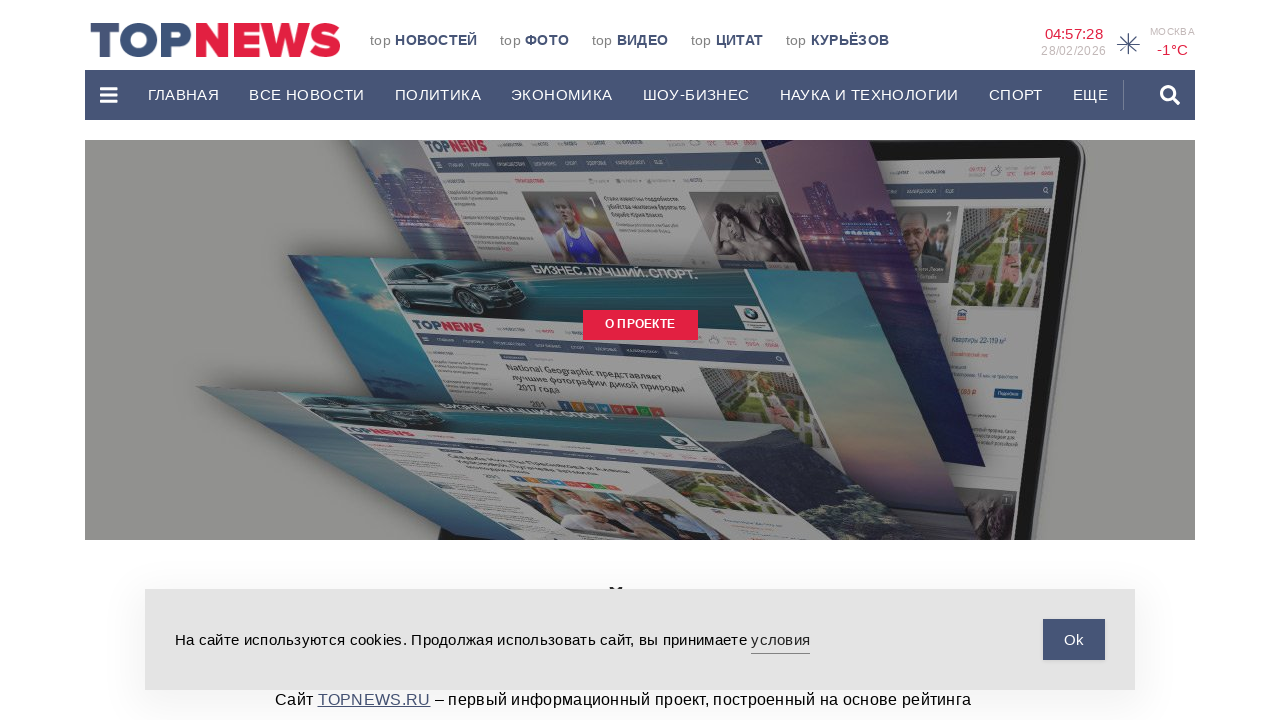